Tests the website in tablet viewport (820x1180) to verify responsive design at tablet resolution

Starting URL: https://ltimindtree.iamneo.ai/

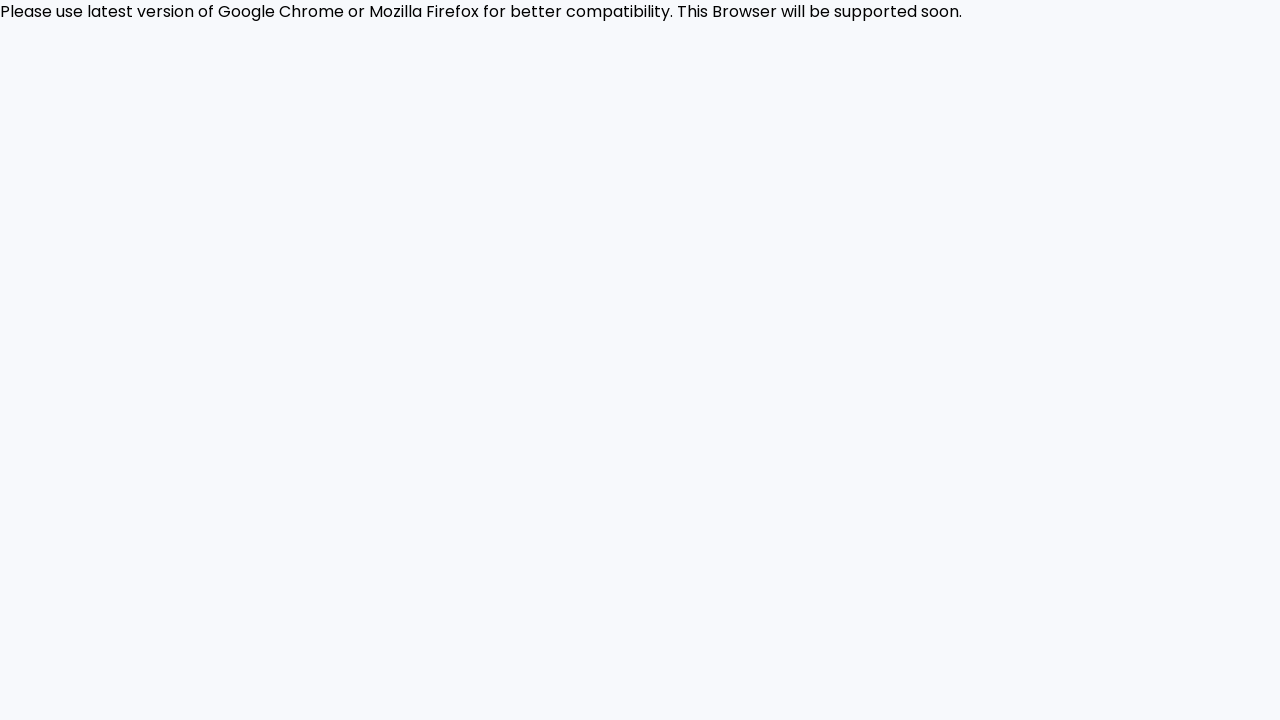

Set viewport to tablet dimensions (820x1180)
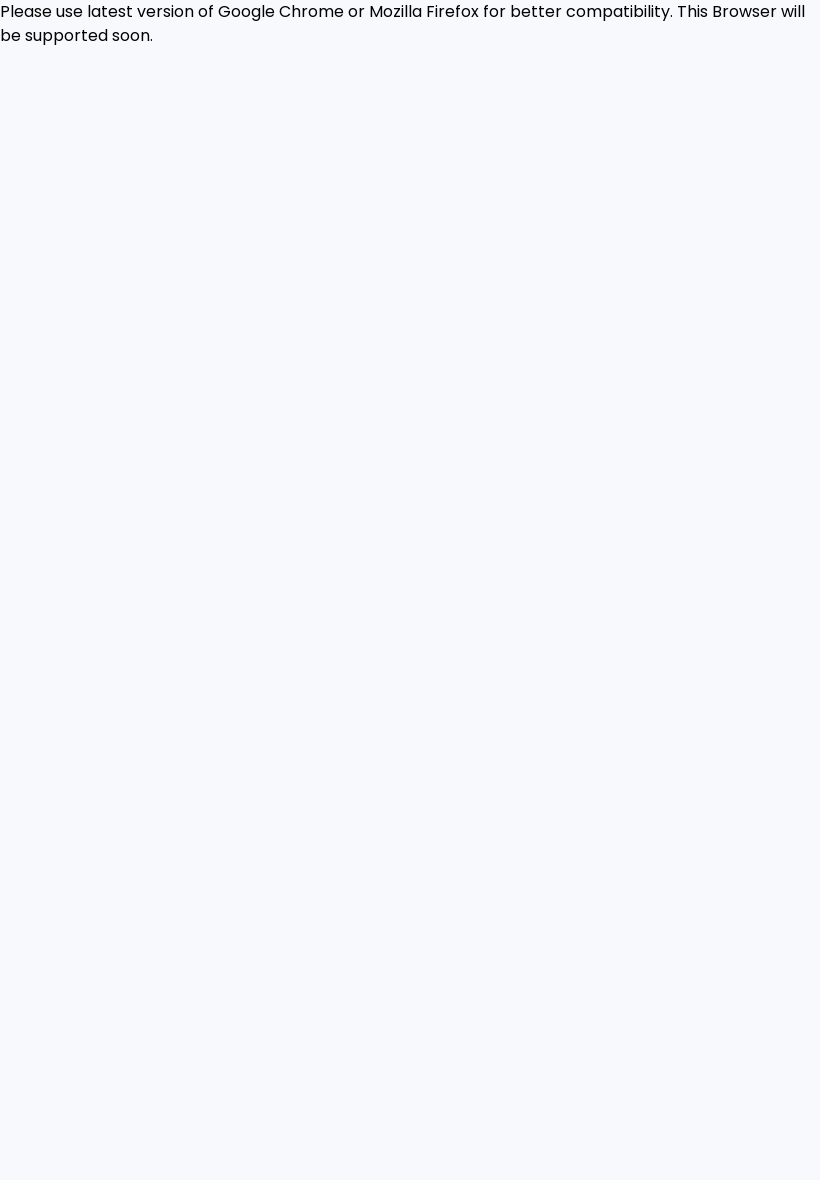

Page fully loaded and rendered at tablet viewport
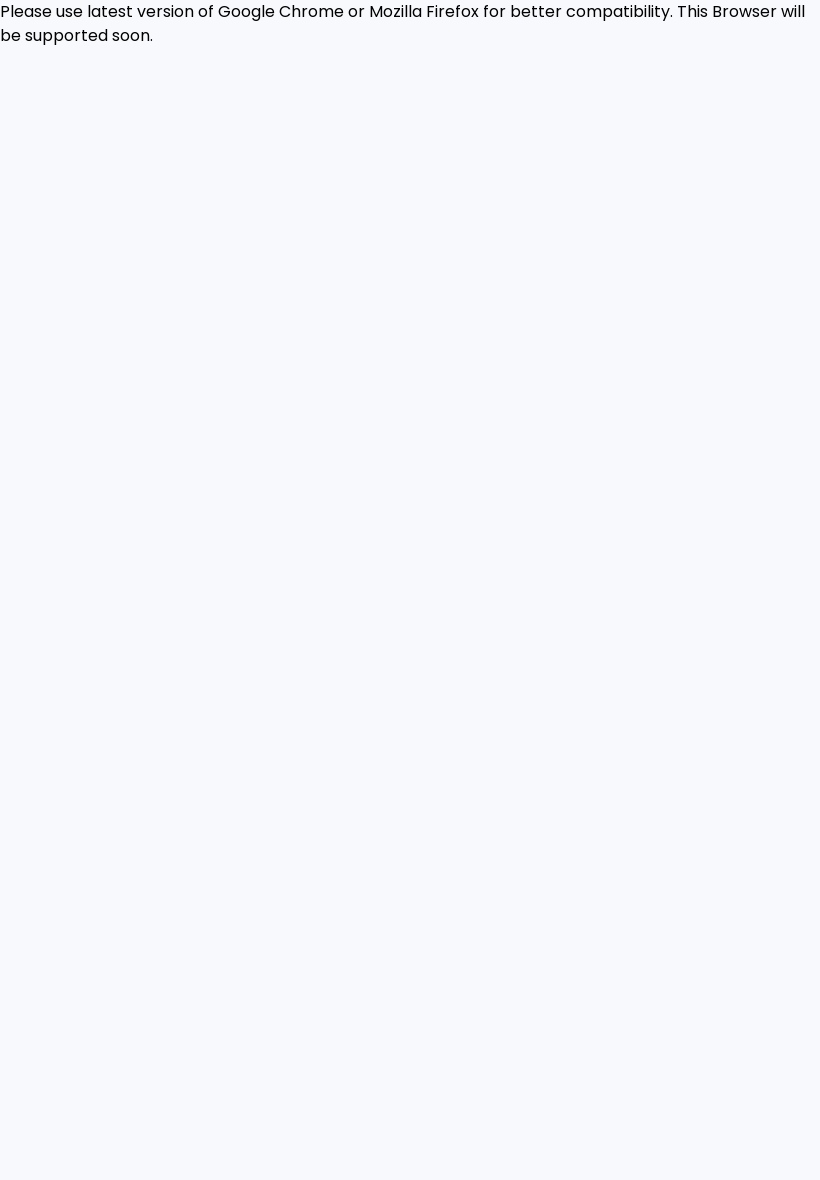

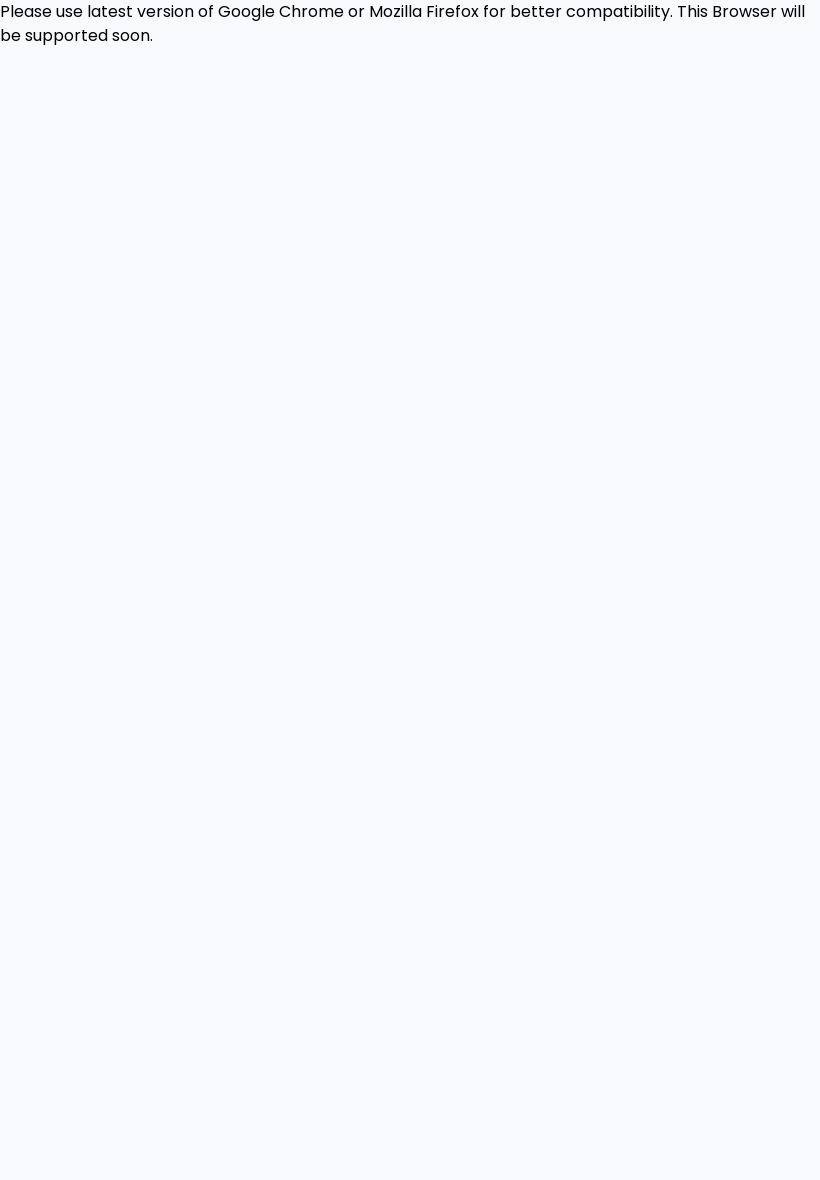